Tests Challenging DOM page by clicking three buttons and verifying table elements are displayed

Starting URL: http://the-internet.herokuapp.com/challenging_dom

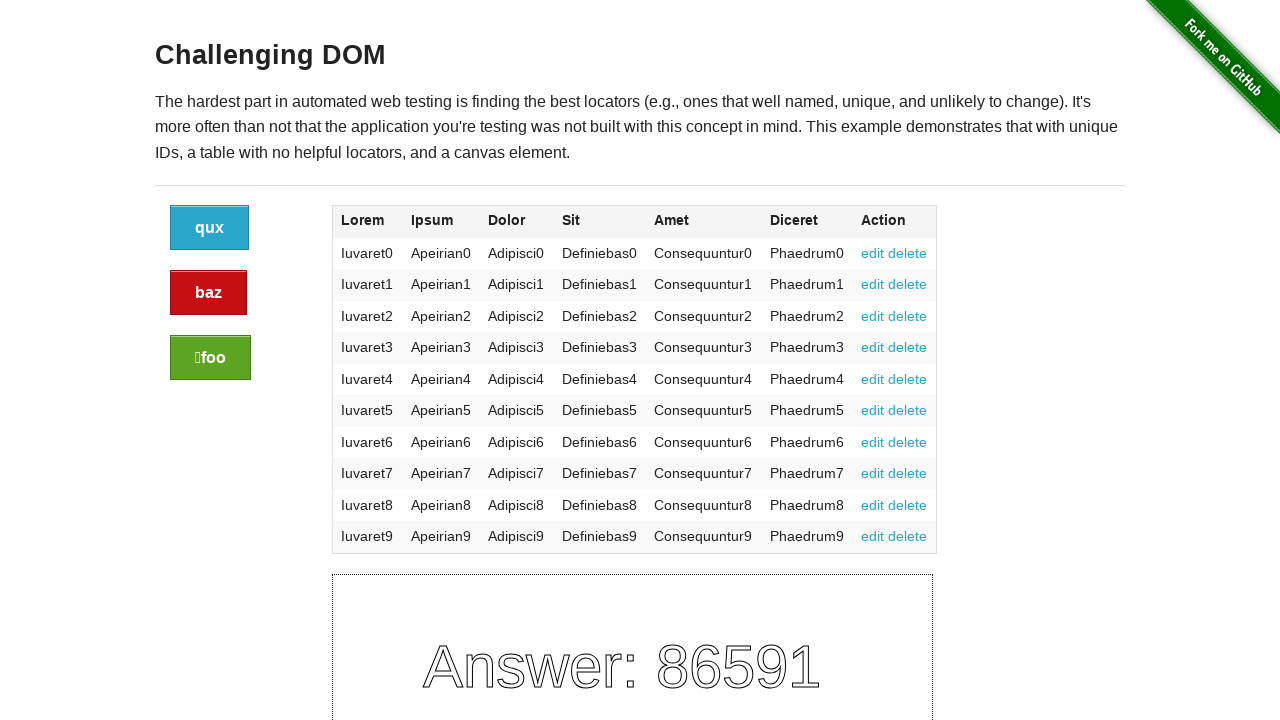

Clicked first button on Challenging DOM page at (210, 228) on xpath=//html/body/div[2]/div/div/div/div/div[1]/a[1]
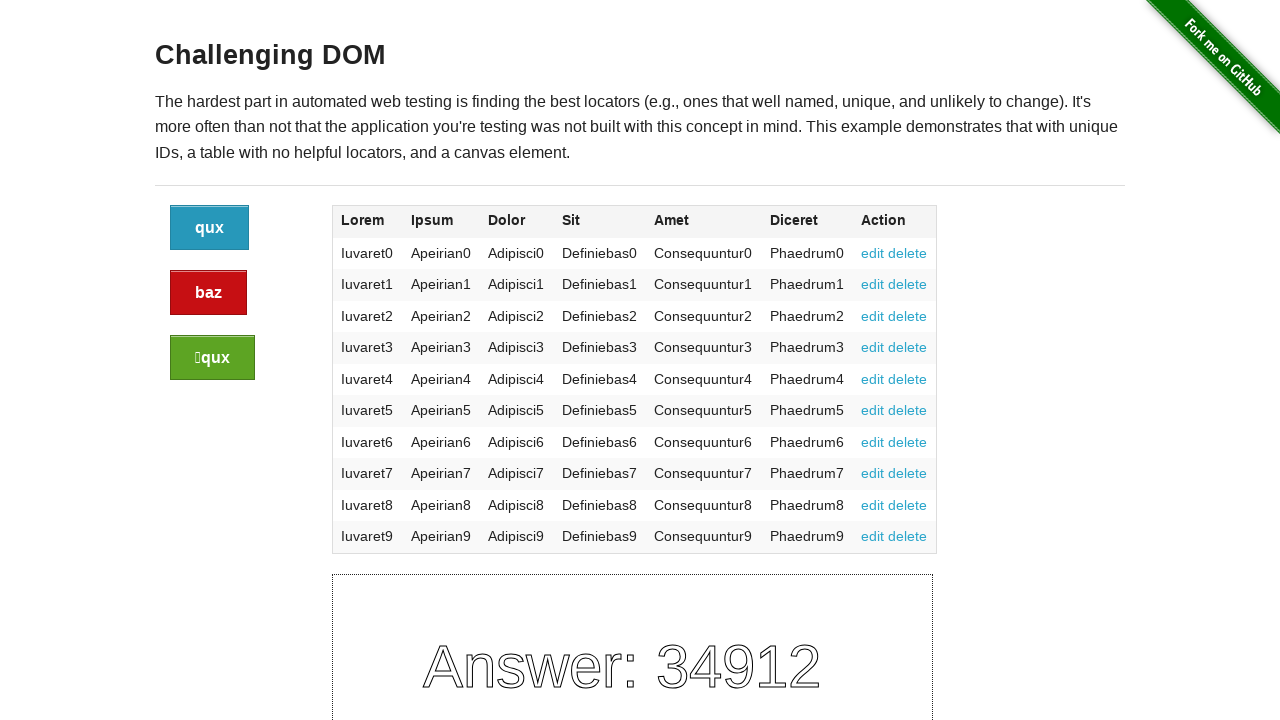

Clicked second button on Challenging DOM page at (208, 293) on xpath=//html/body/div[2]/div/div/div/div/div[1]/a[2]
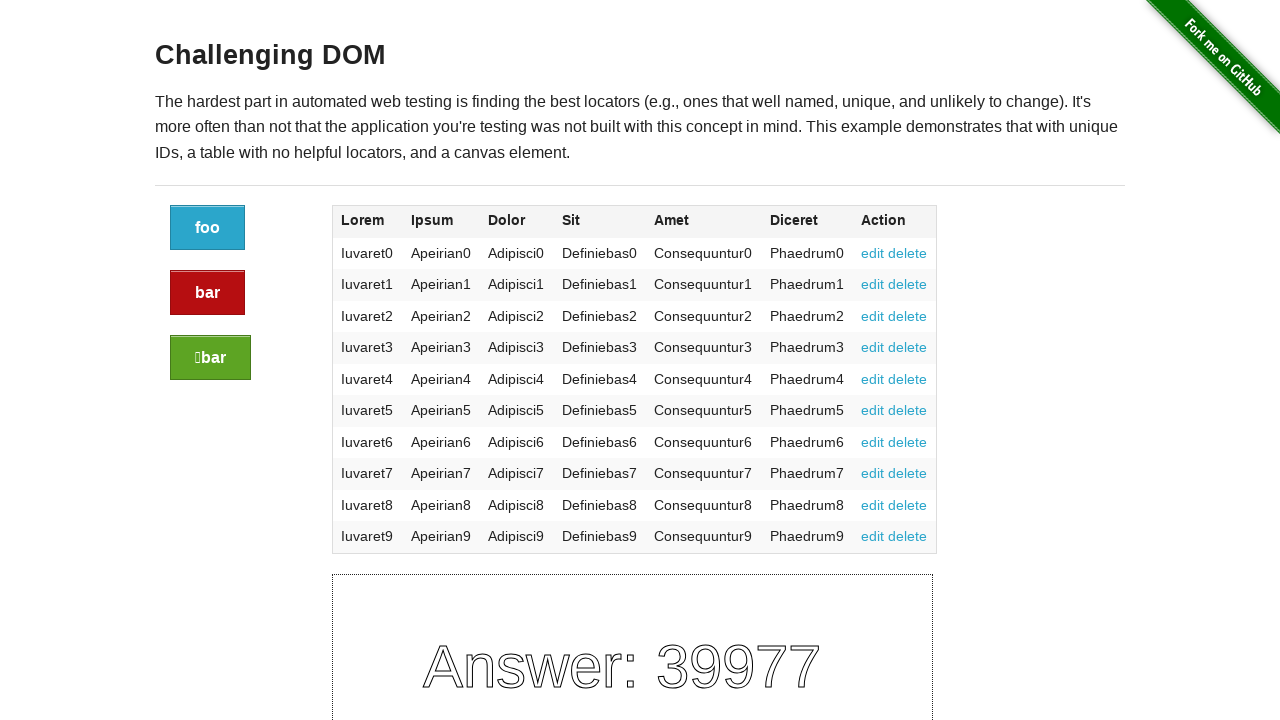

Clicked third button on Challenging DOM page at (210, 358) on xpath=//html/body/div[2]/div/div/div/div/div[1]/a[3]
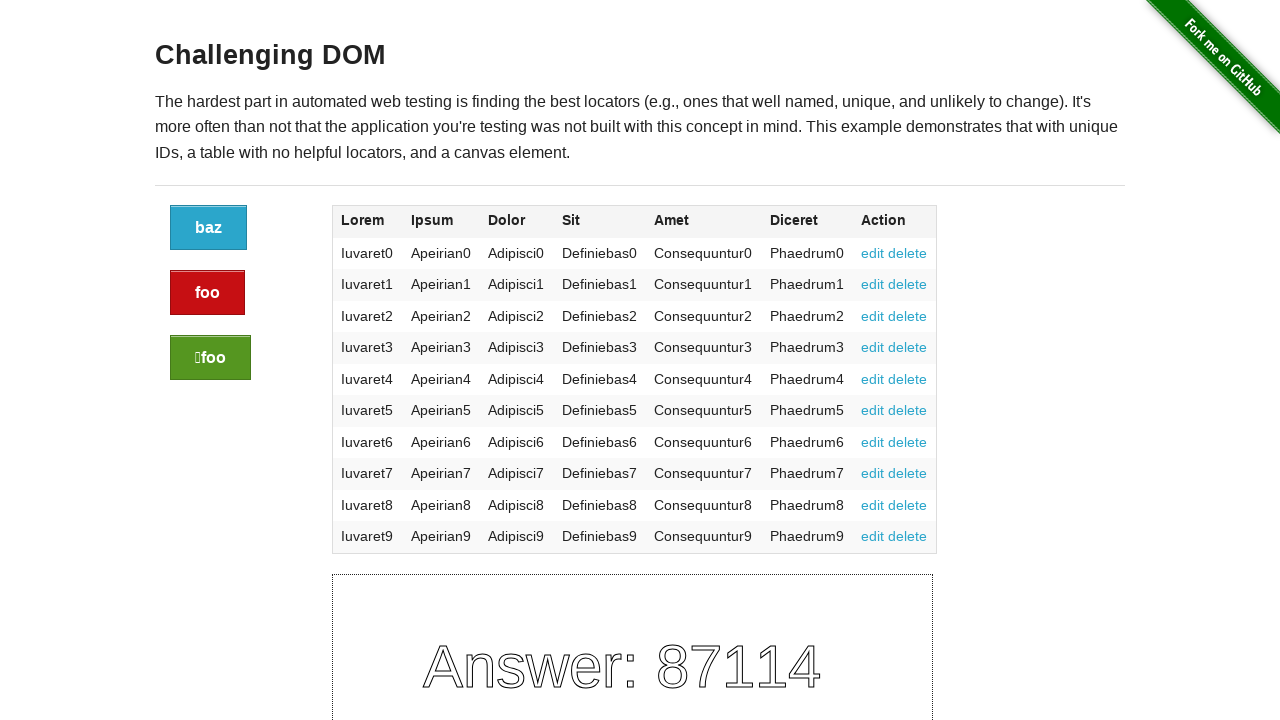

Table header loaded
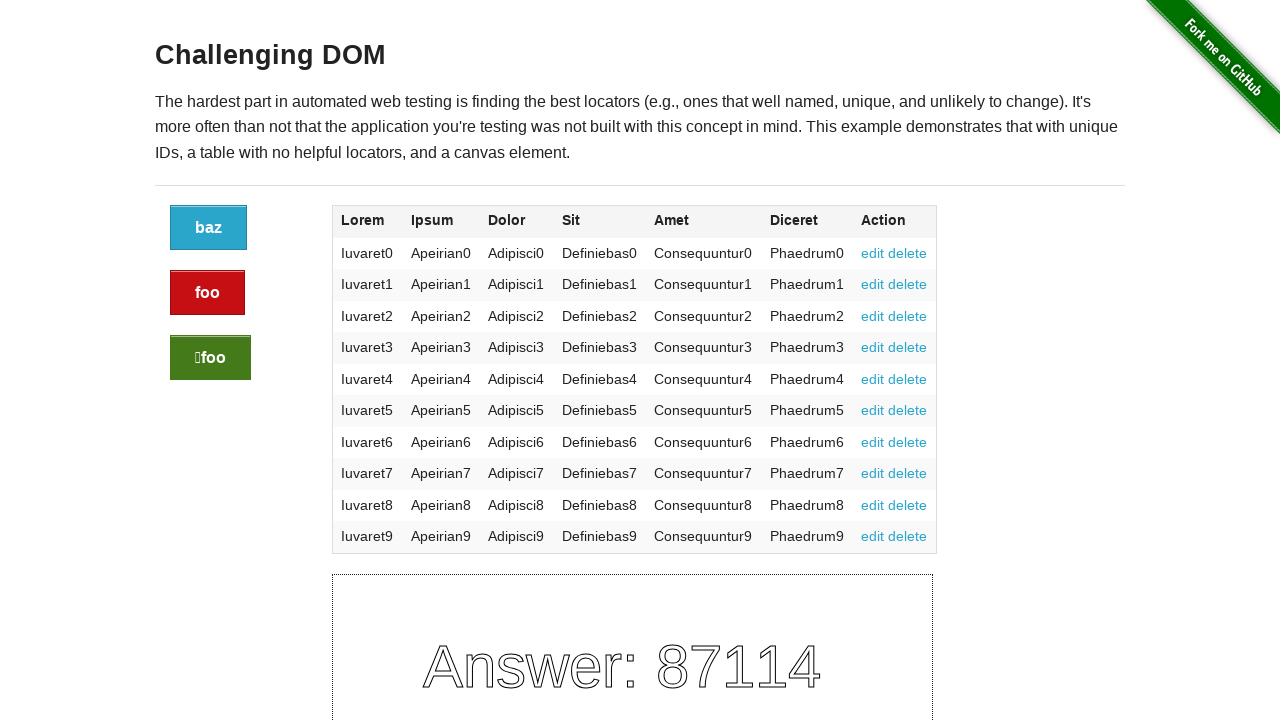

Table cells loaded and verified
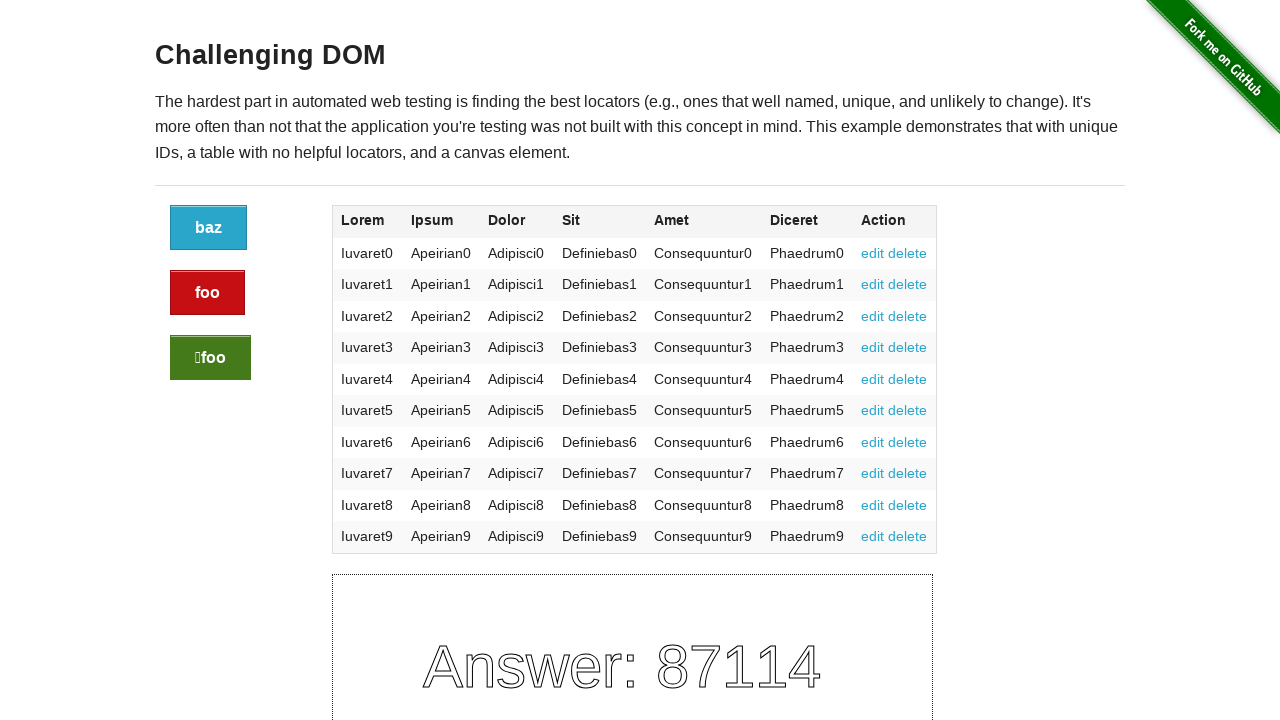

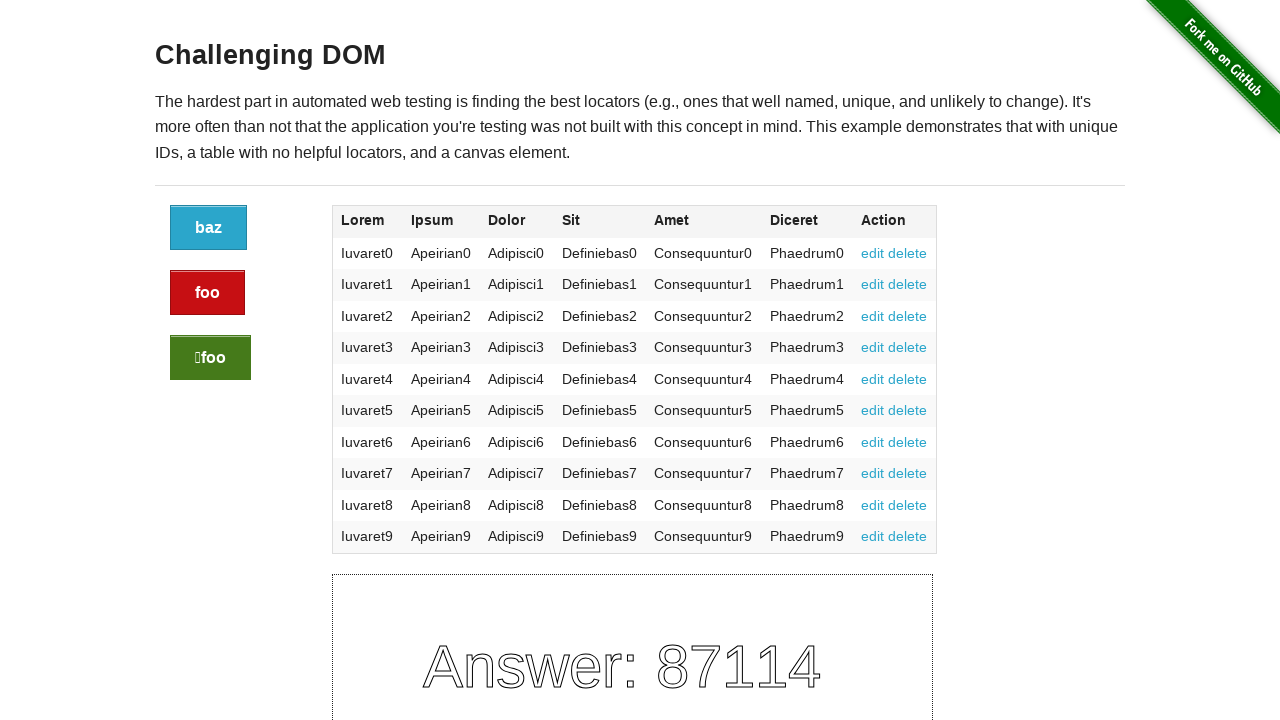